Navigates to The Internet test site and clicks on the Inputs link to navigate to the inputs page

Starting URL: https://the-internet.herokuapp.com/

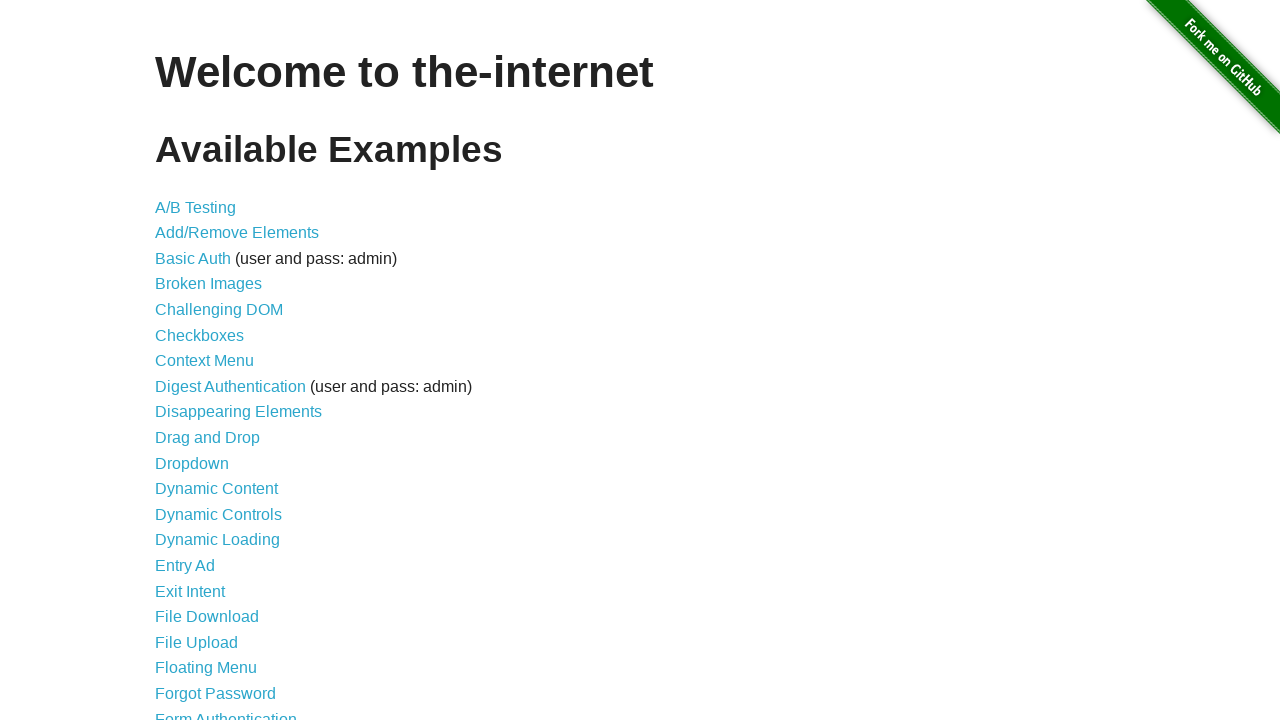

Clicked the Inputs link at (176, 361) on xpath=//li/a[@href='/inputs']
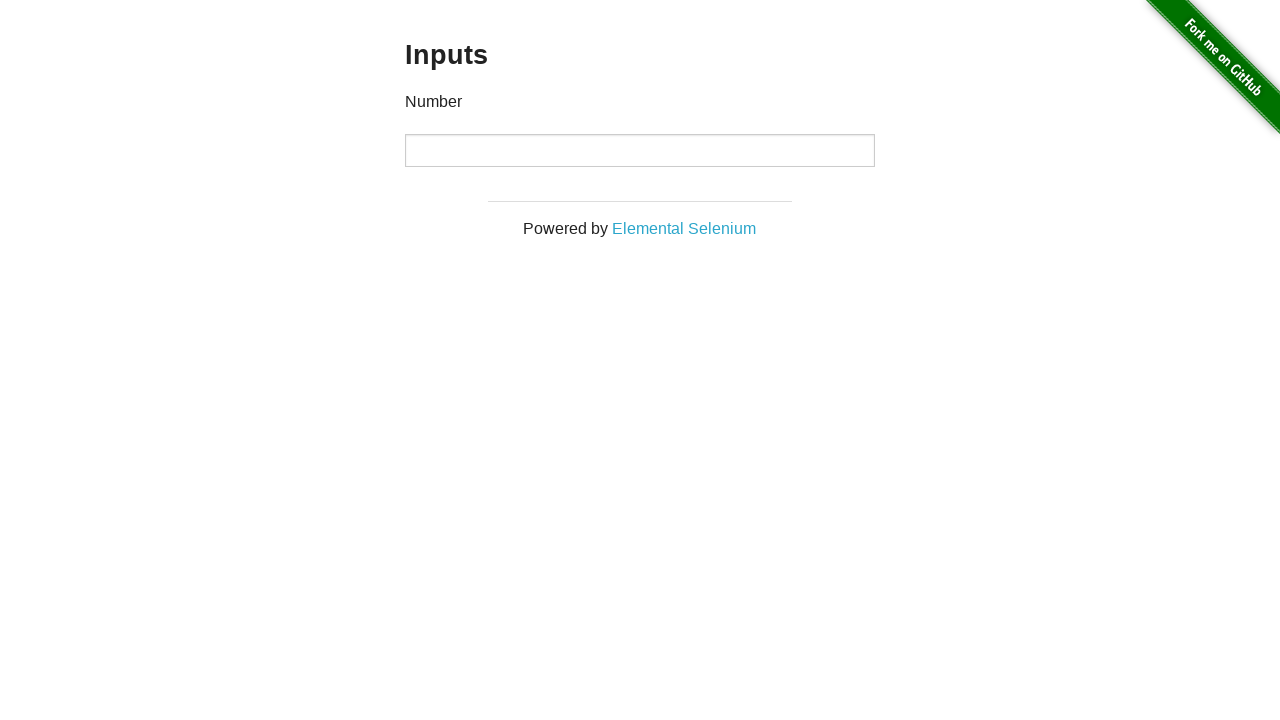

Navigation to inputs page completed
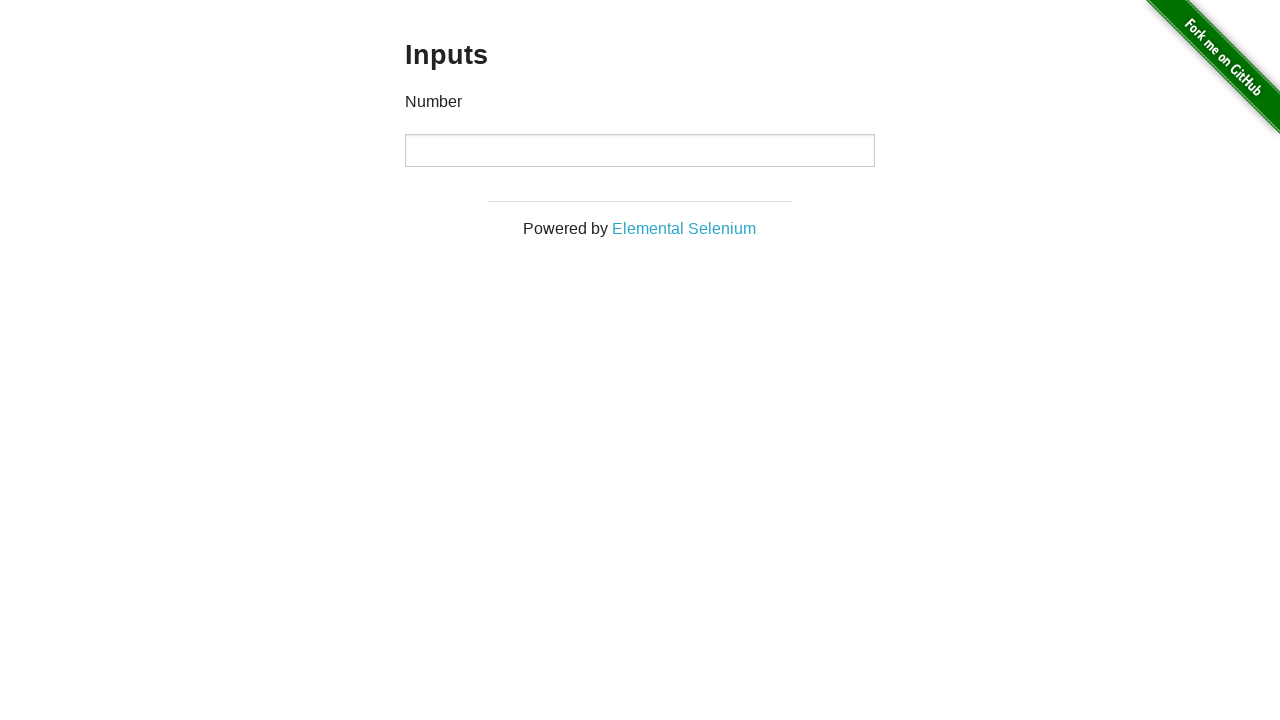

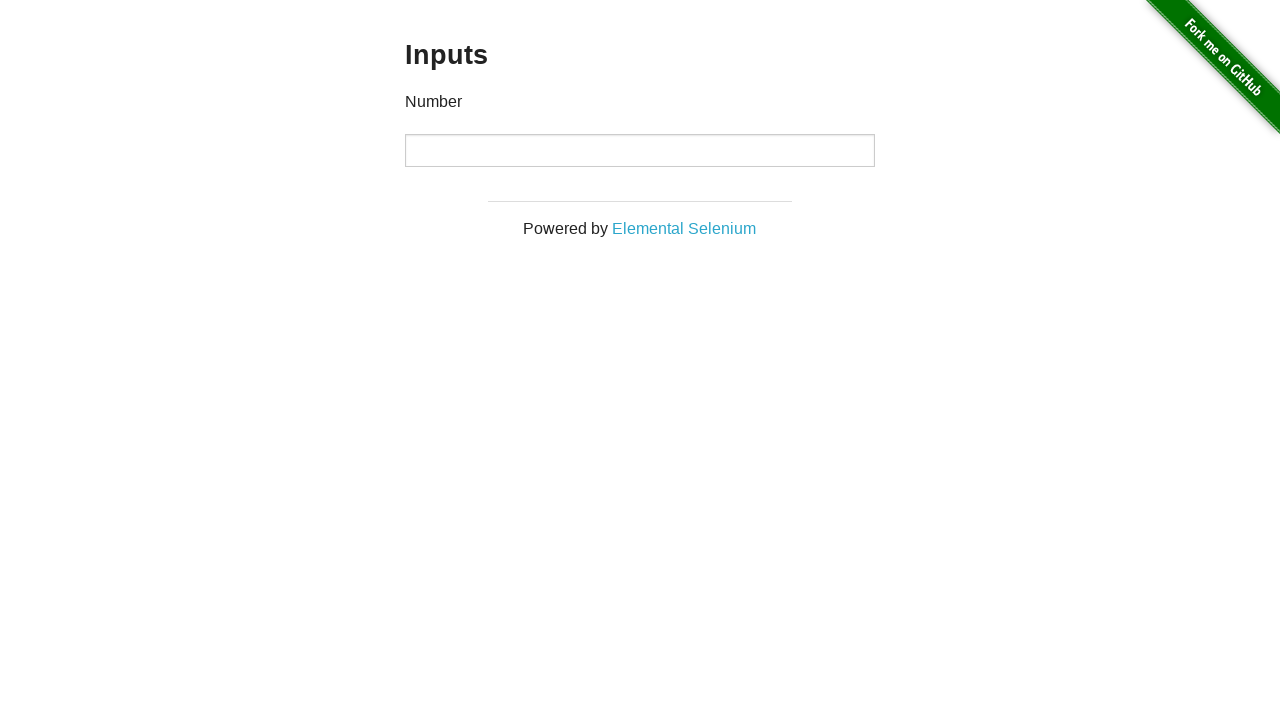